Tests checkbox functionality on a dropdowns practice page by verifying the Senior Citizen Discount checkbox is initially unchecked, then clicking it to select it, and counting total checkboxes on the page.

Starting URL: https://rahulshettyacademy.com/dropdownsPractise/

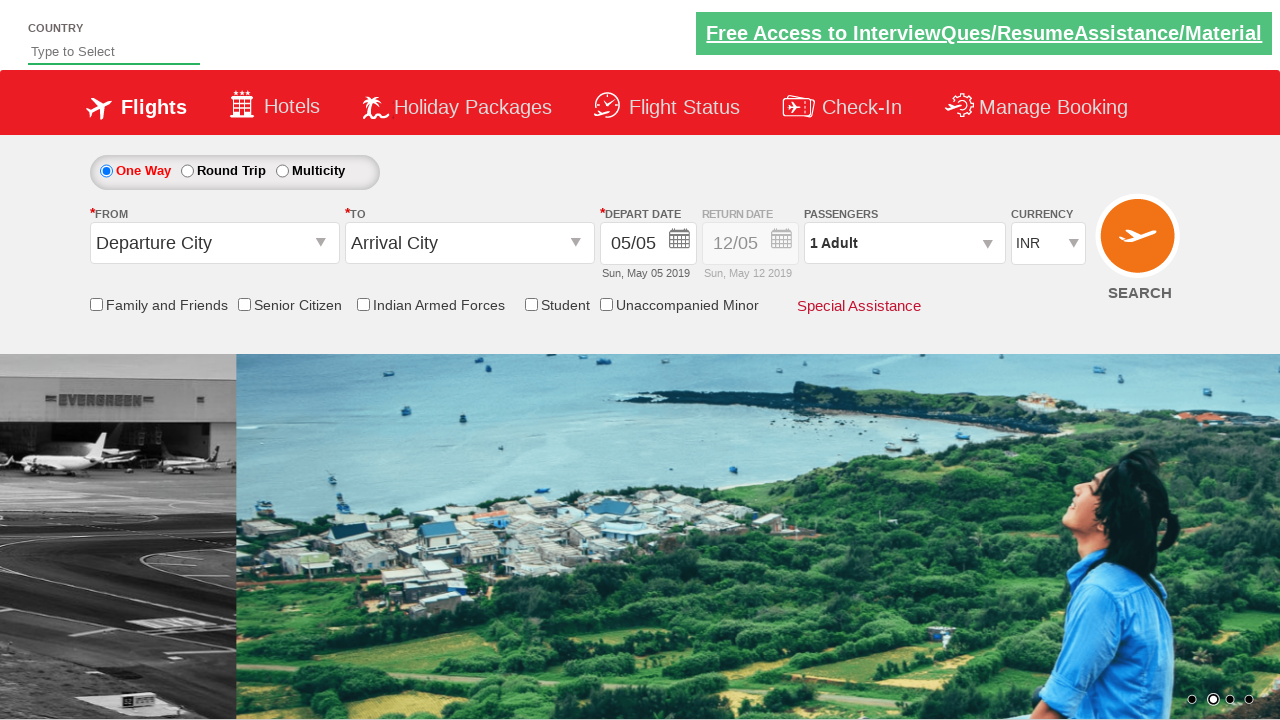

Located Senior Citizen Discount checkbox element
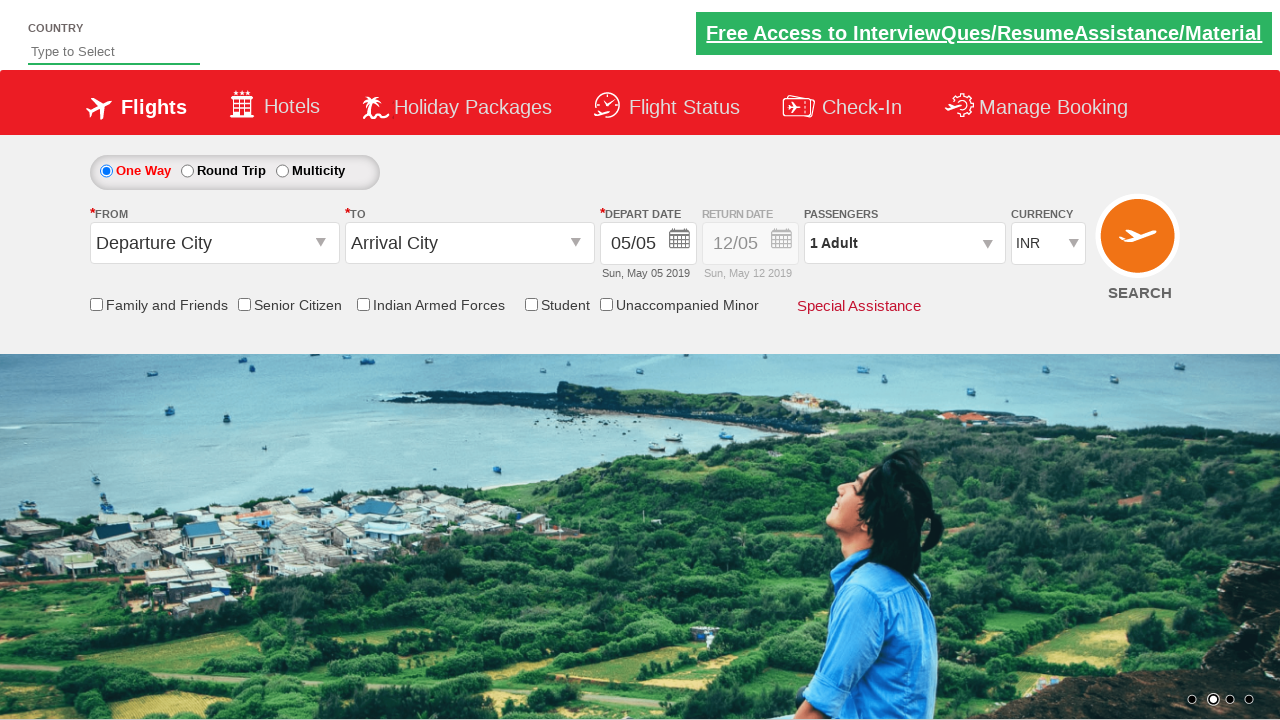

Verified Senior Citizen Discount checkbox is initially unchecked
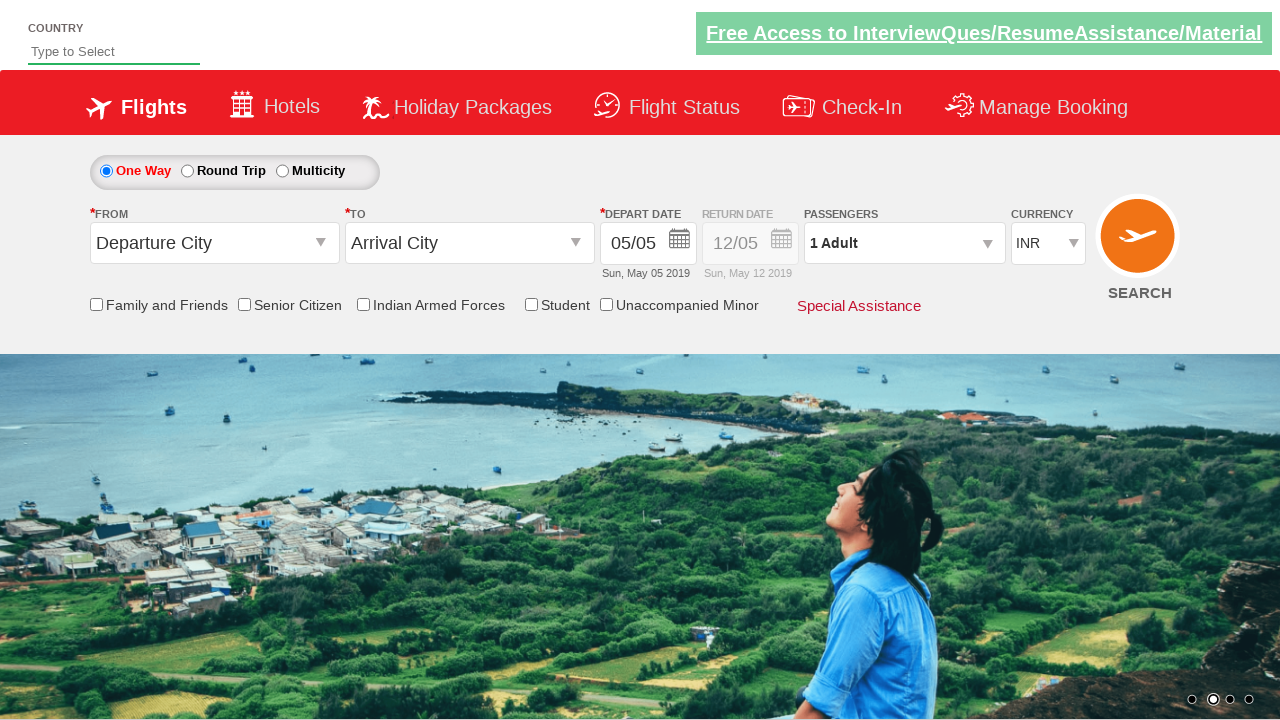

Clicked Senior Citizen Discount checkbox to select it at (244, 304) on input[id*='SeniorCitizenDiscount']
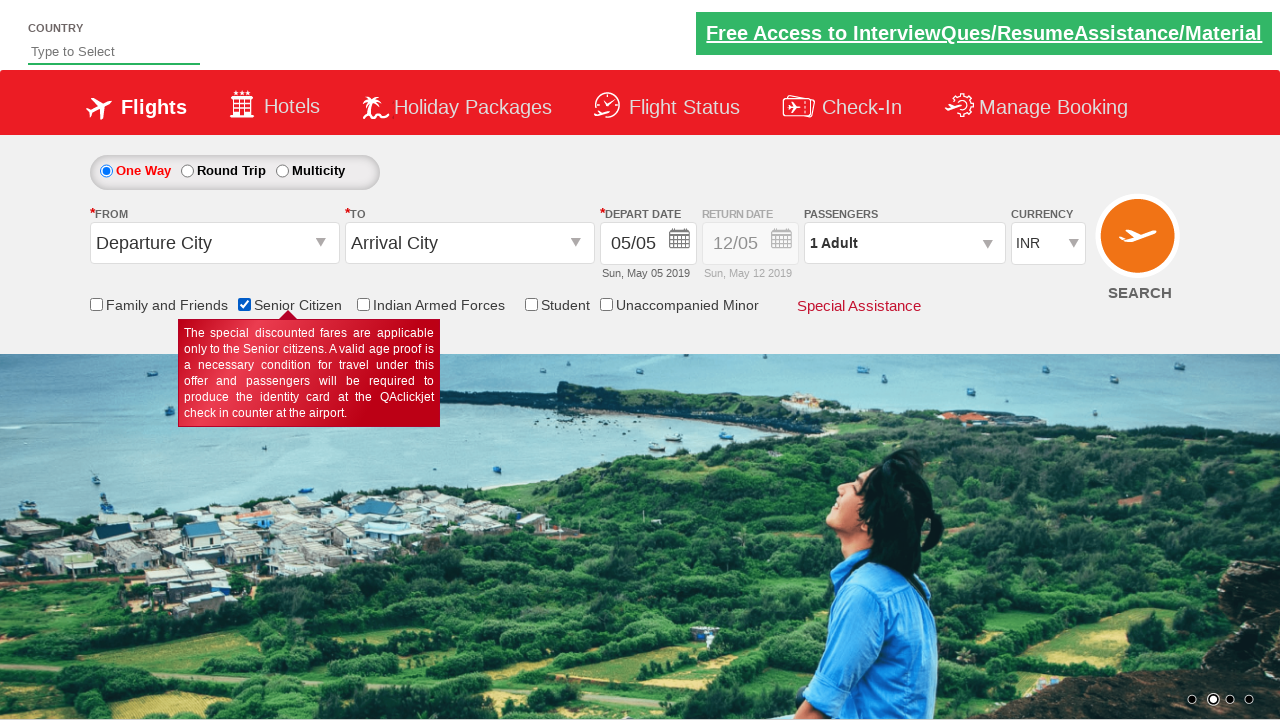

Verified Senior Citizen Discount checkbox is now checked
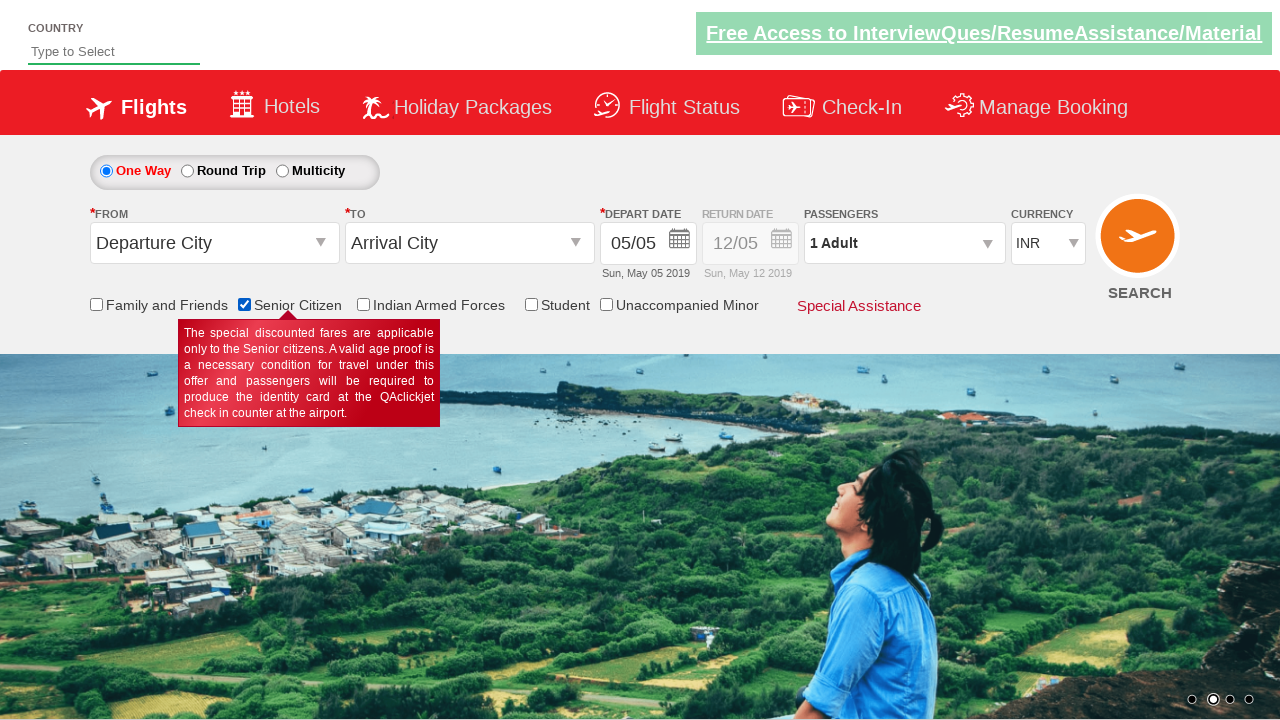

Counted total checkboxes on page: 6
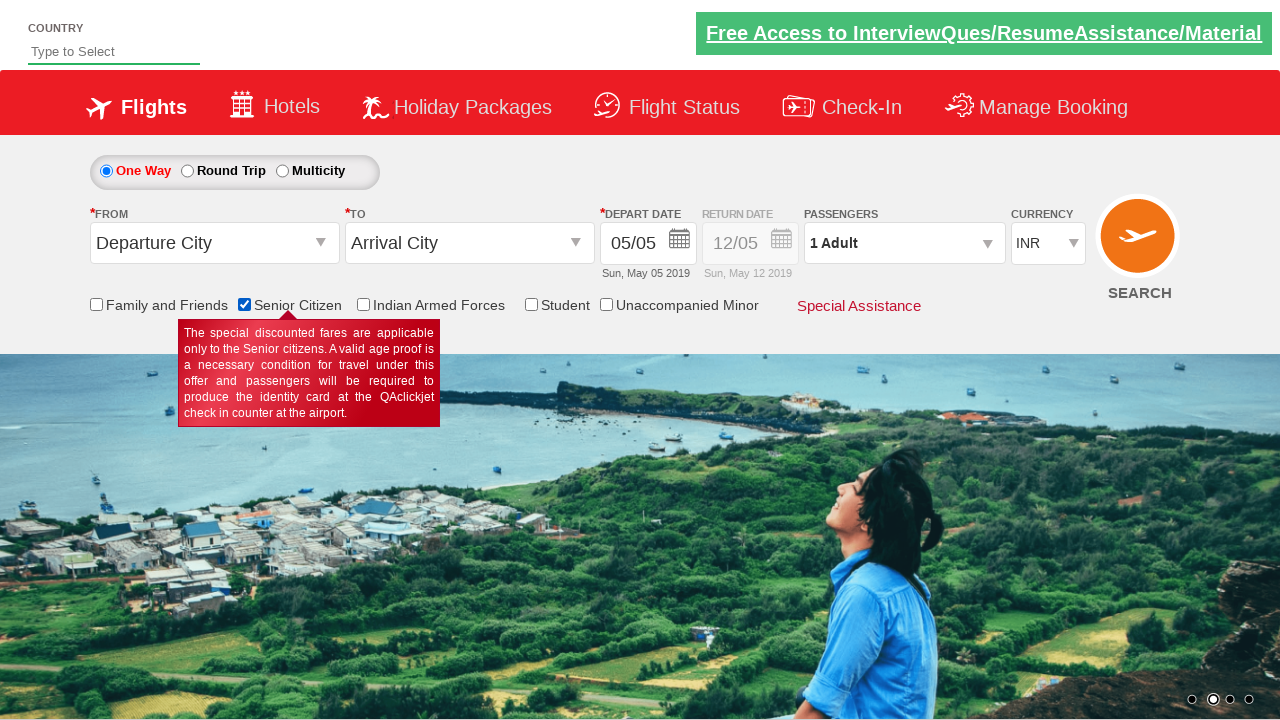

Printed checkbox count: 6
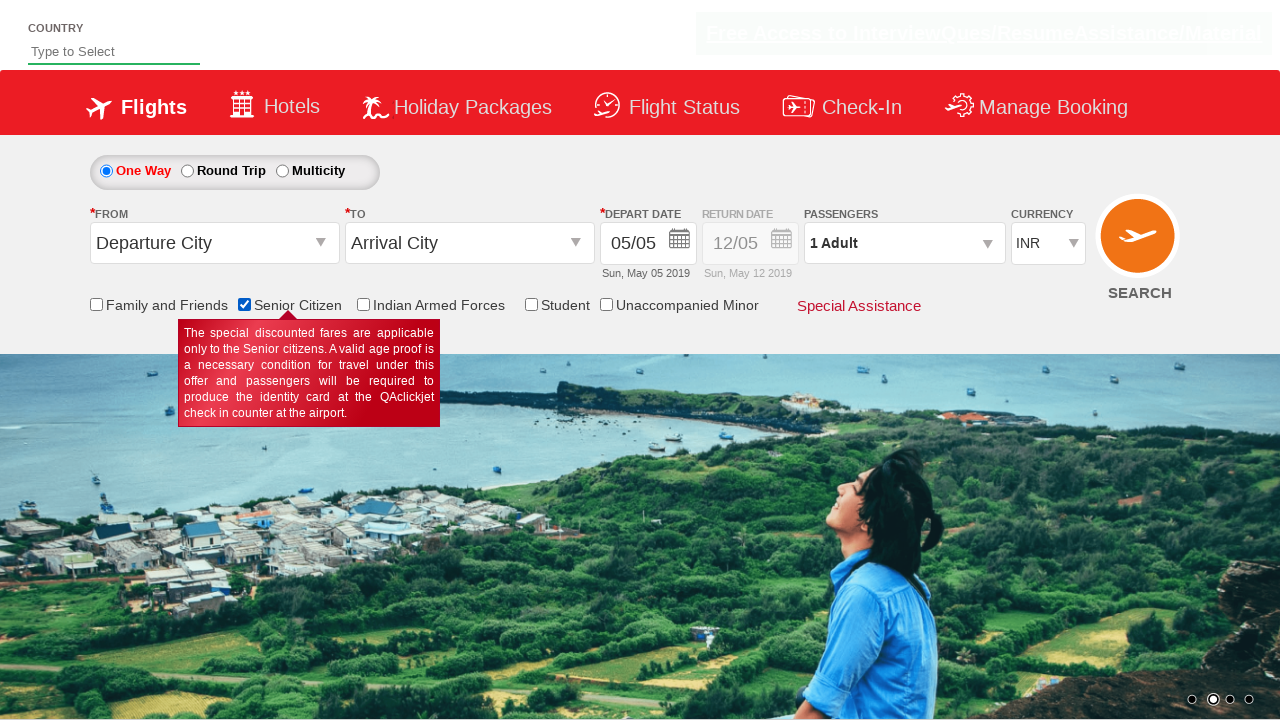

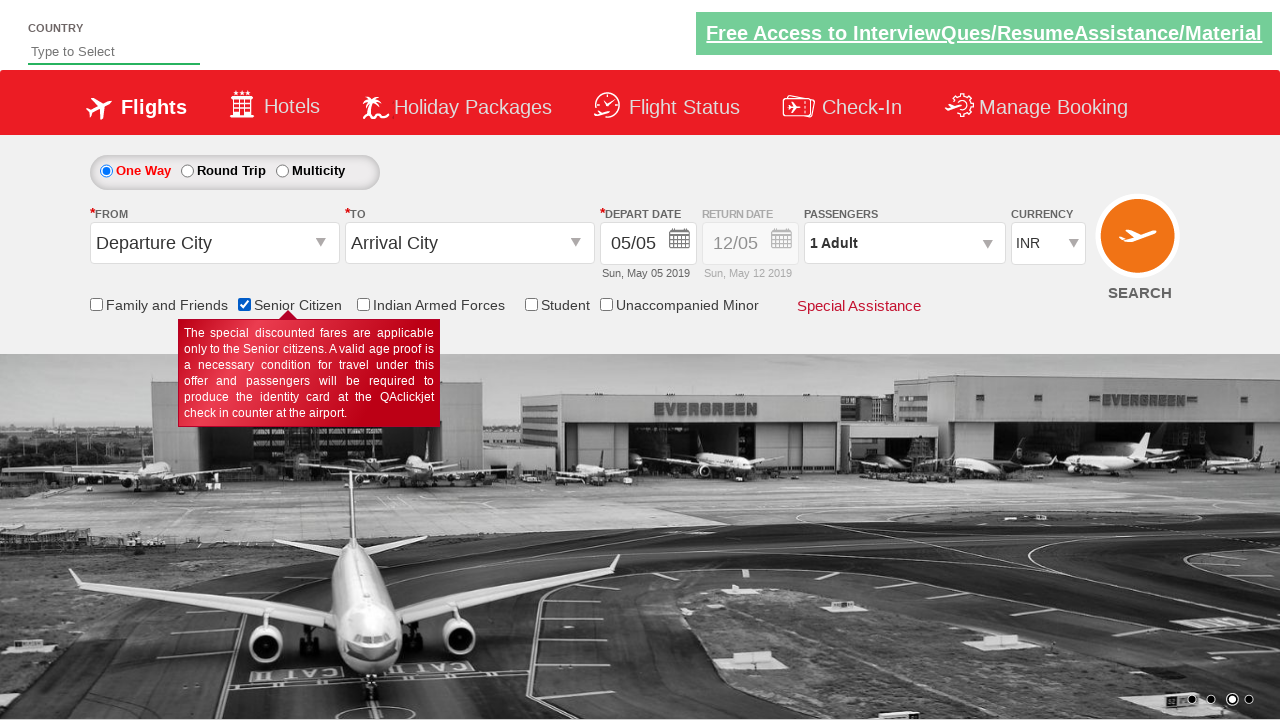